Tests the TTS MP3 website by entering text into the voice text field and clicking the download button to generate audio

Starting URL: https://ttsmp3.com/

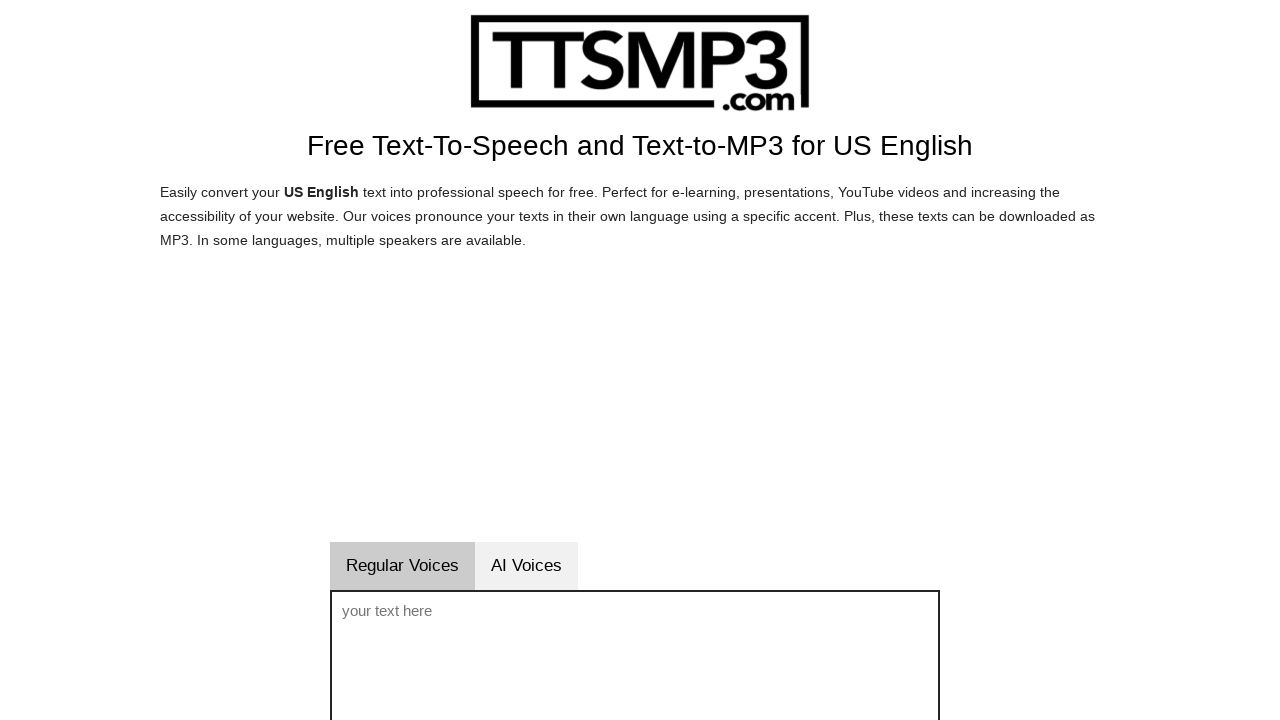

Entered 'hello world' into the voice text field on #voicetext
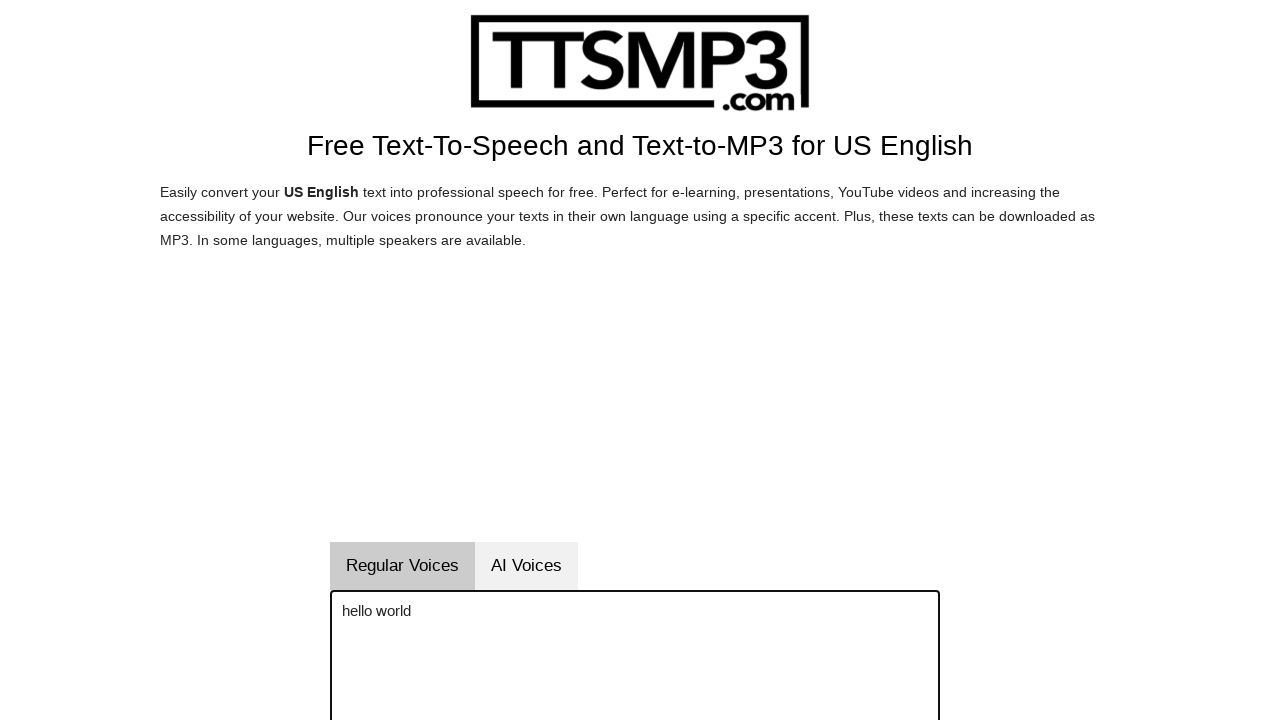

Clicked the download button to generate TTS audio at (859, 360) on #downloadenbutton
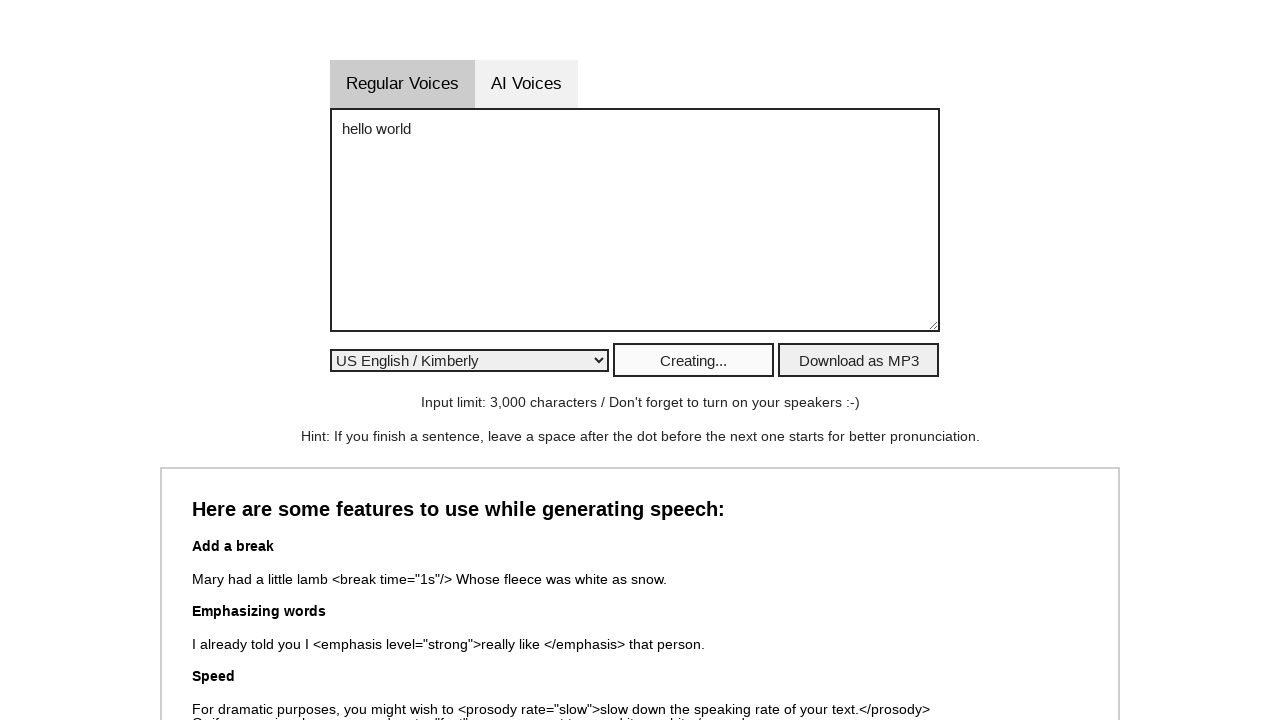

Waited 2 seconds for TTS processing to complete
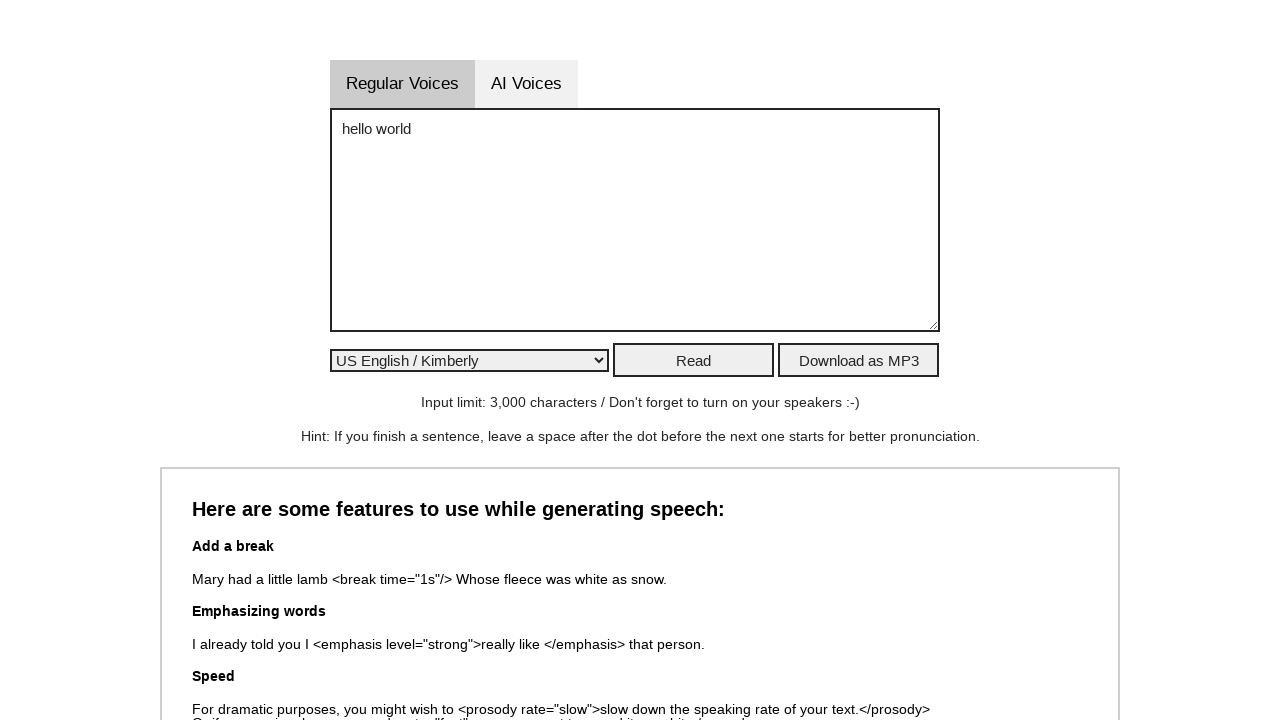

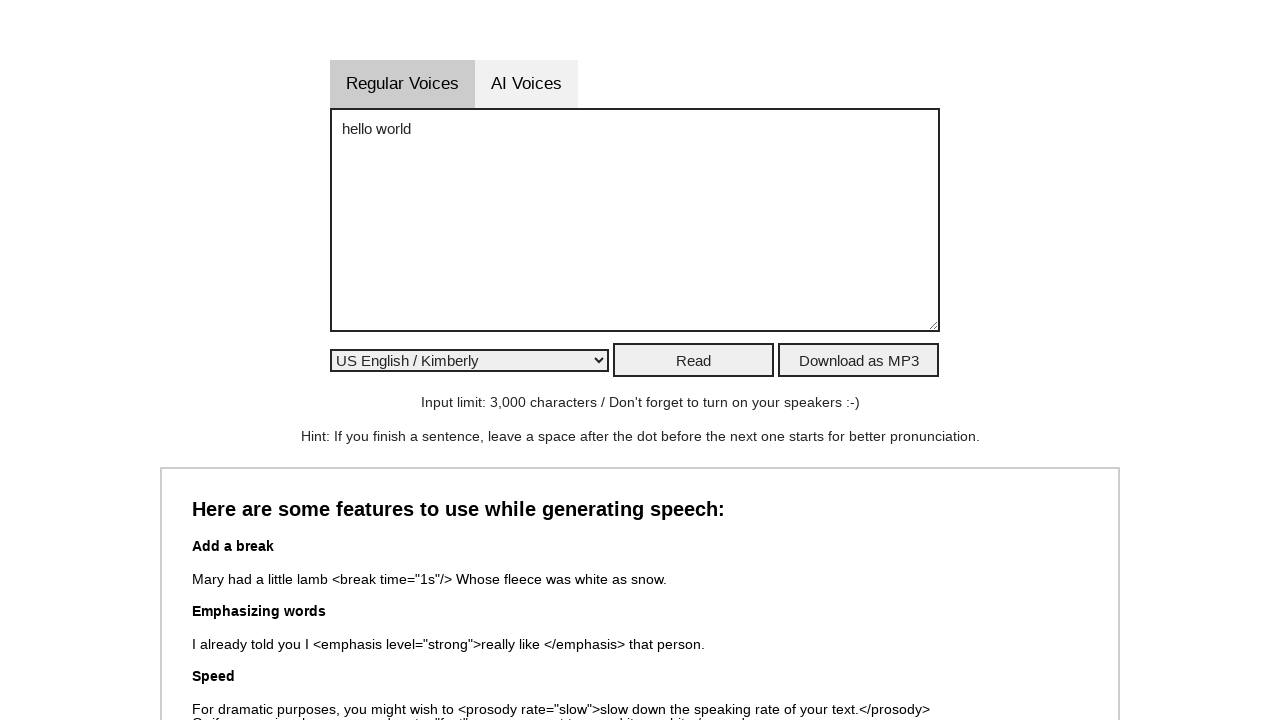